Tests explicit wait functionality by waiting for a button to become clickable and then clicking it

Starting URL: http://suninjuly.github.io/explicit_wait2.html

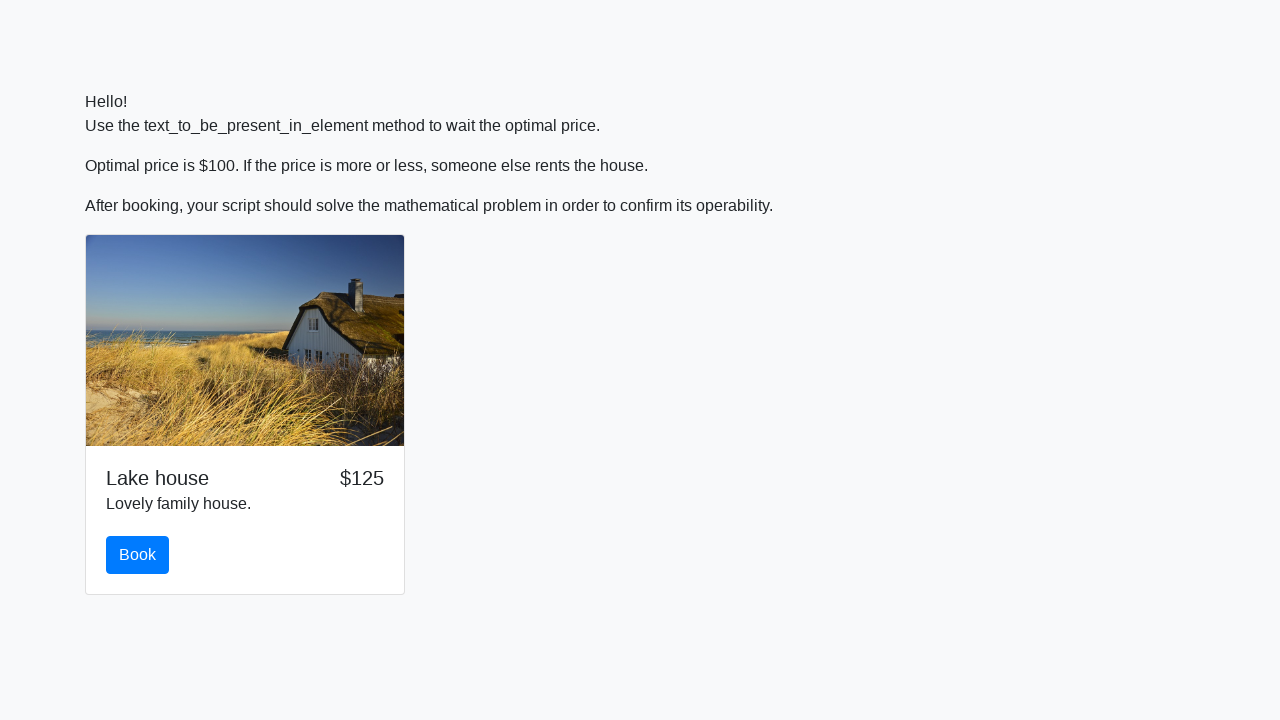

Waited for book button to become visible
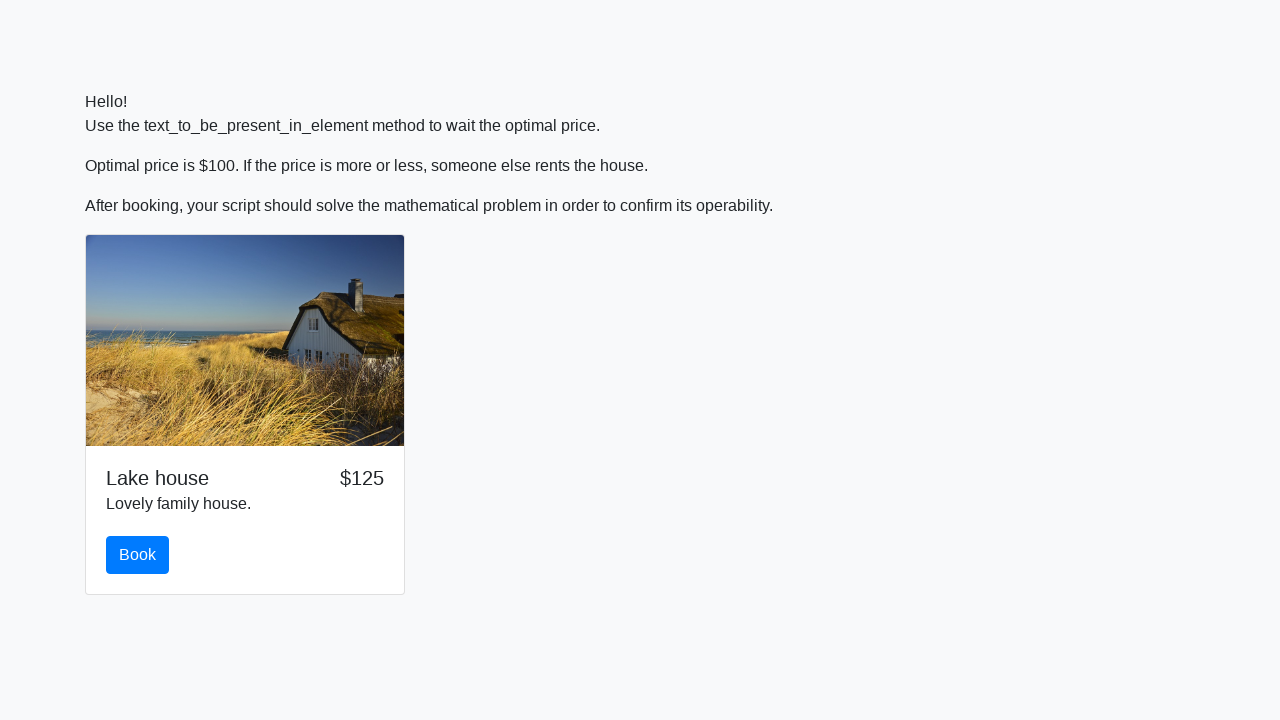

Clicked the book button at (138, 555) on #book
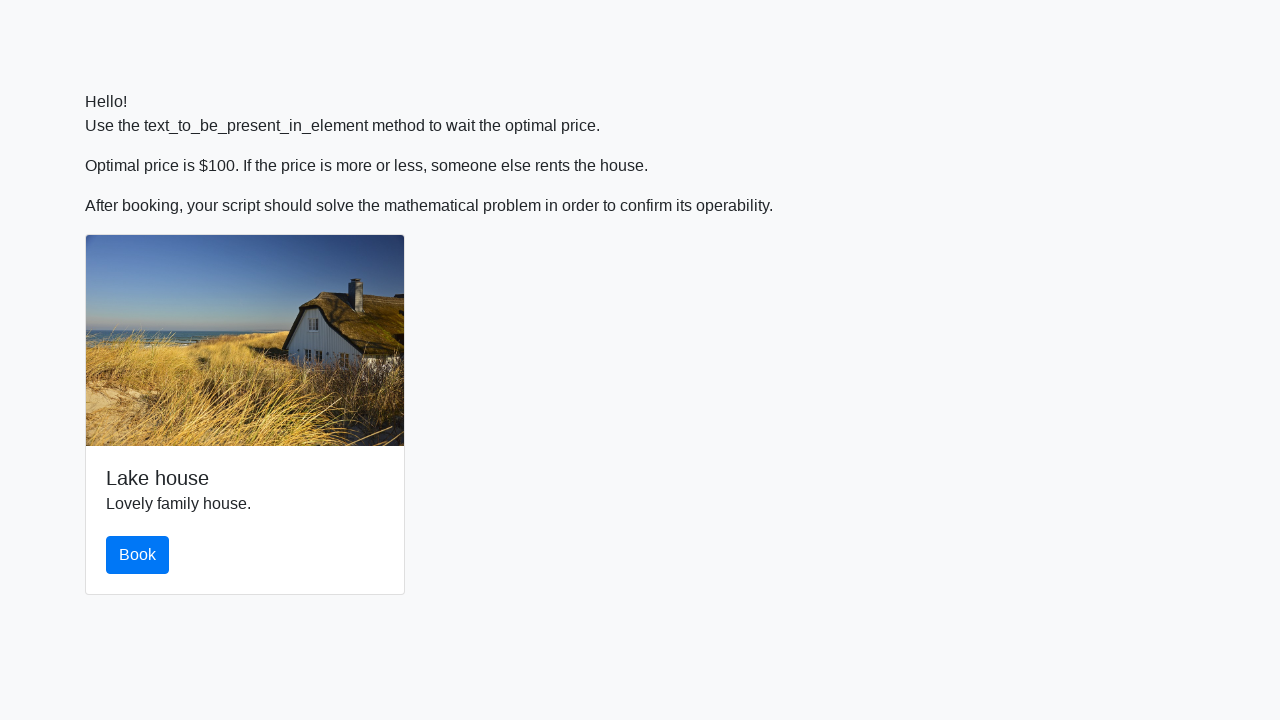

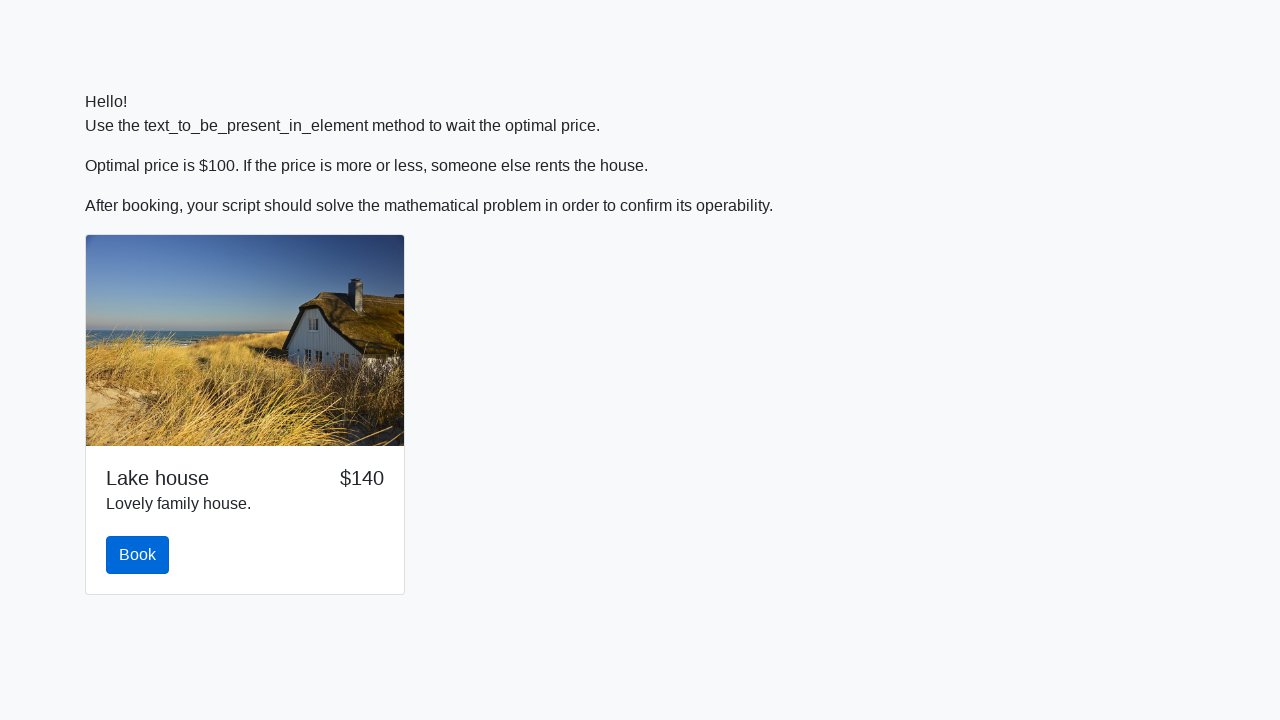